Tests the complete order flow by adding a product to cart, navigating to cart, filling out the order form with customer details, and completing the purchase

Starting URL: https://www.demoblaze.com/

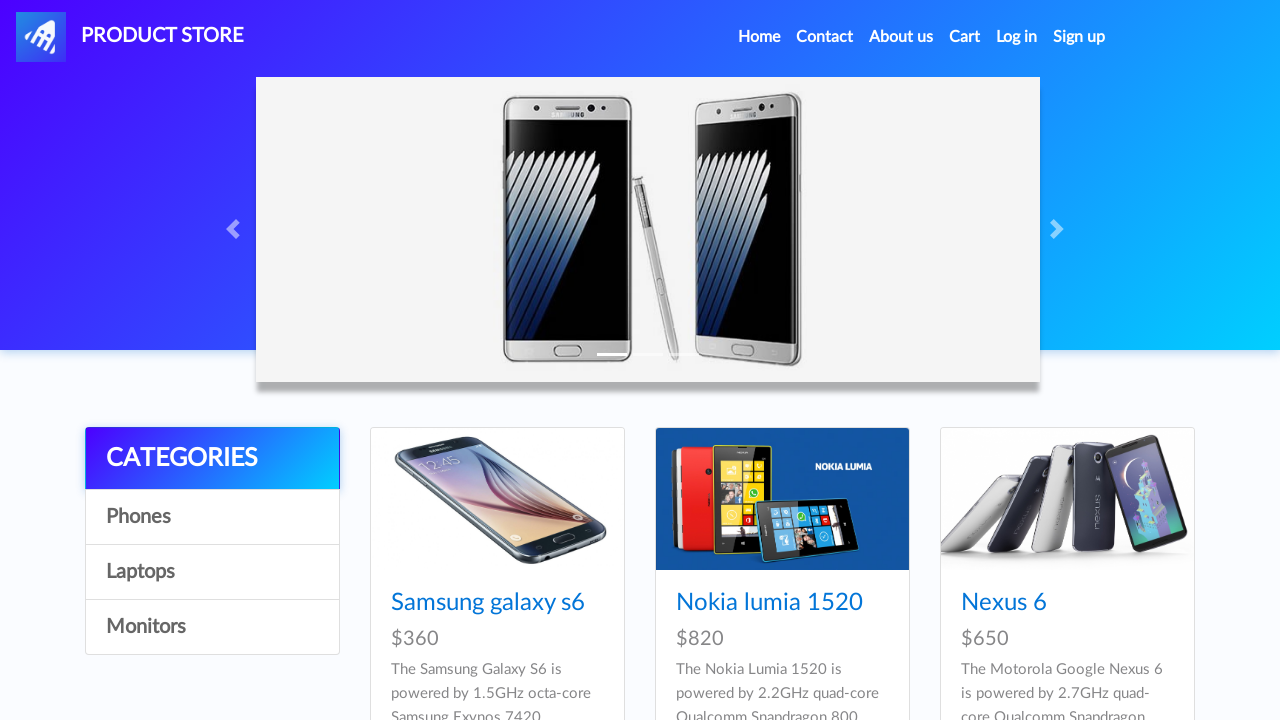

Set up dialog handler to accept alerts
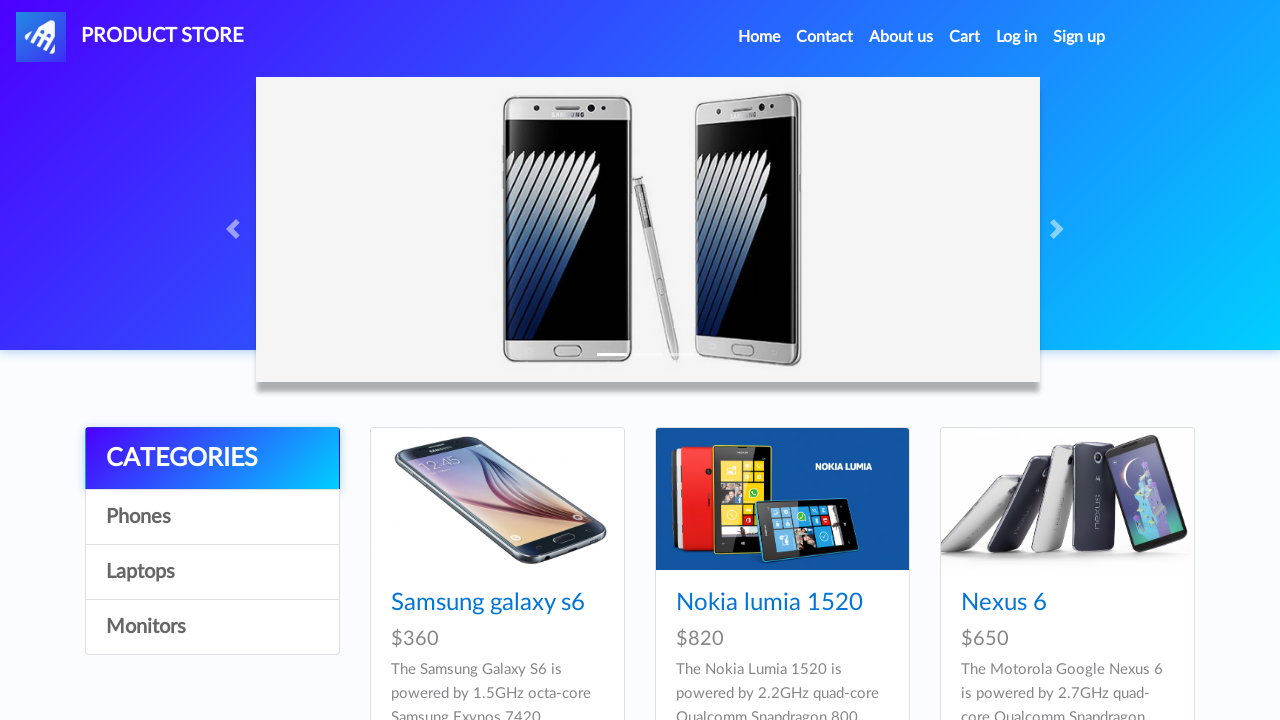

Waited for Samsung Galaxy S6 product link to load
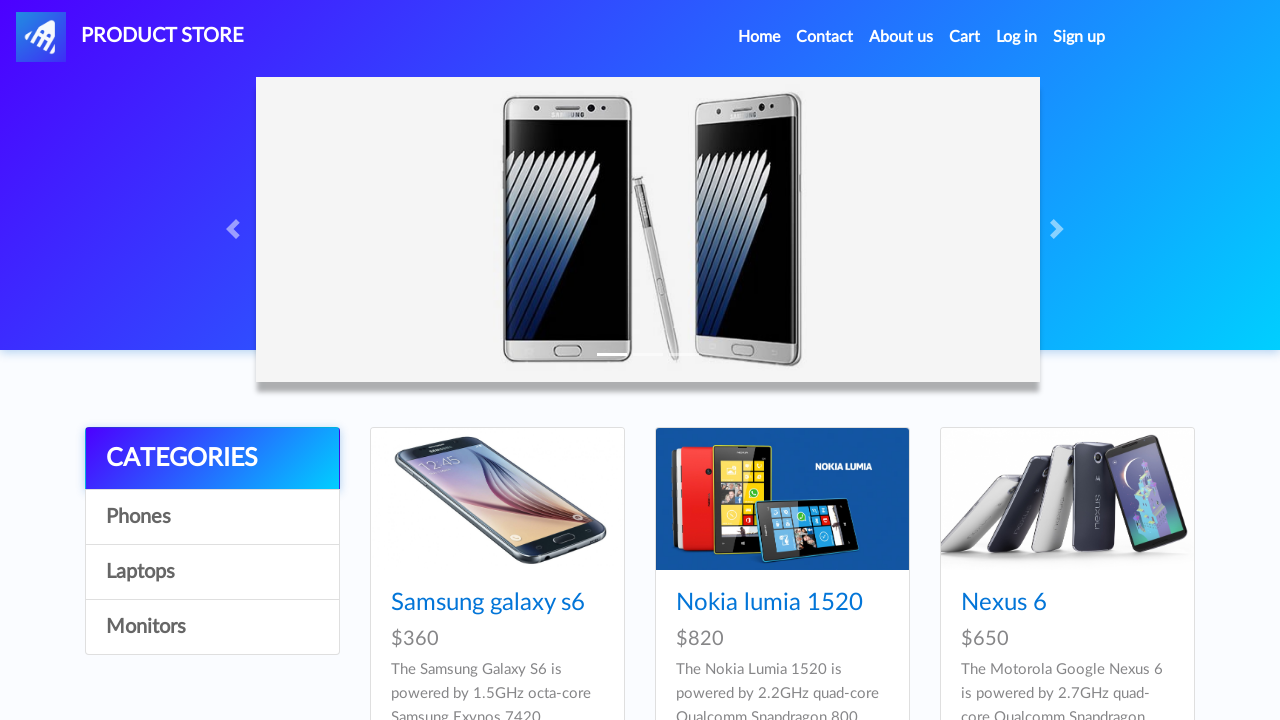

Clicked on Samsung Galaxy S6 product at (488, 603) on a:has-text('Samsung galaxy s6')
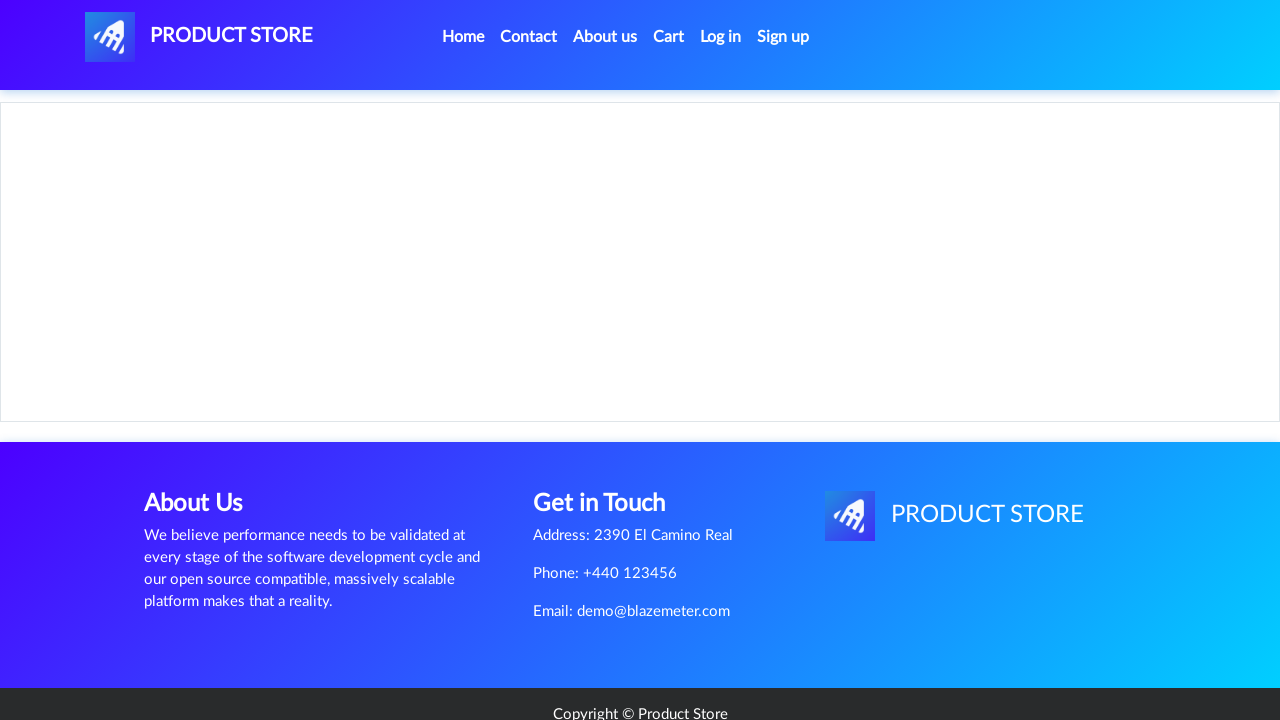

Waited for Add to cart button to load on product page
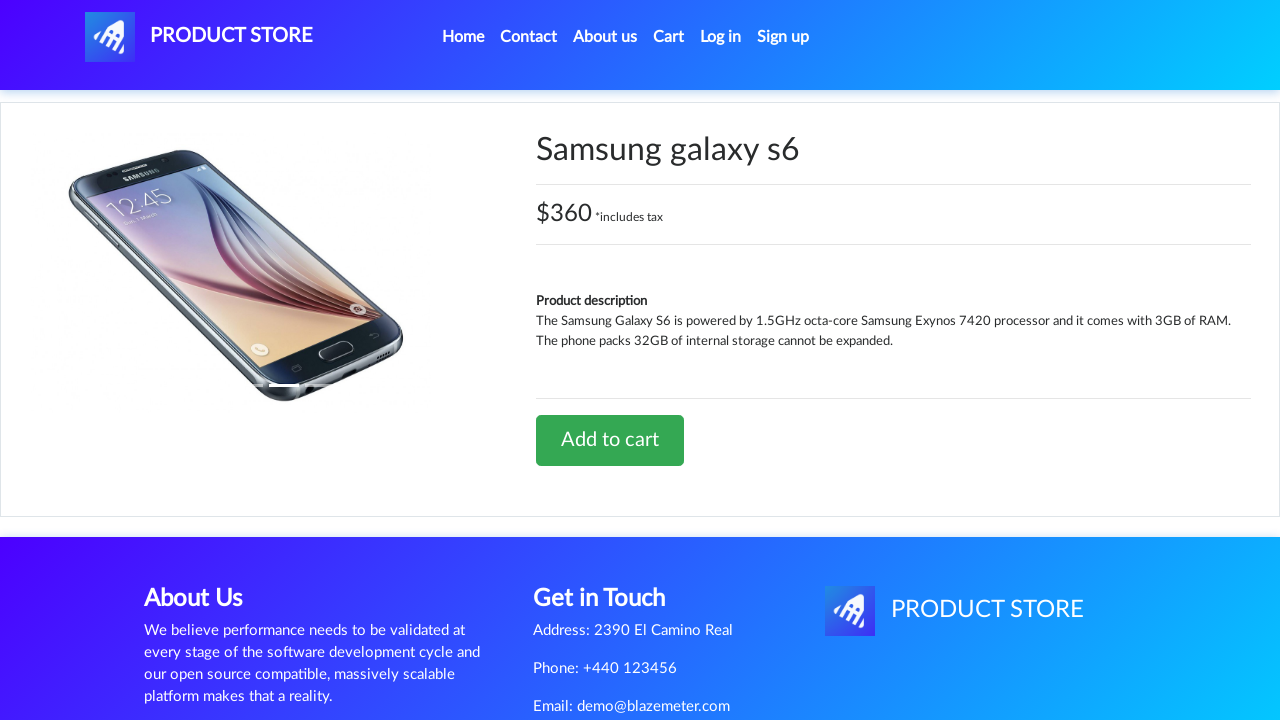

Clicked Add to cart button at (610, 440) on a:has-text('Add to cart')
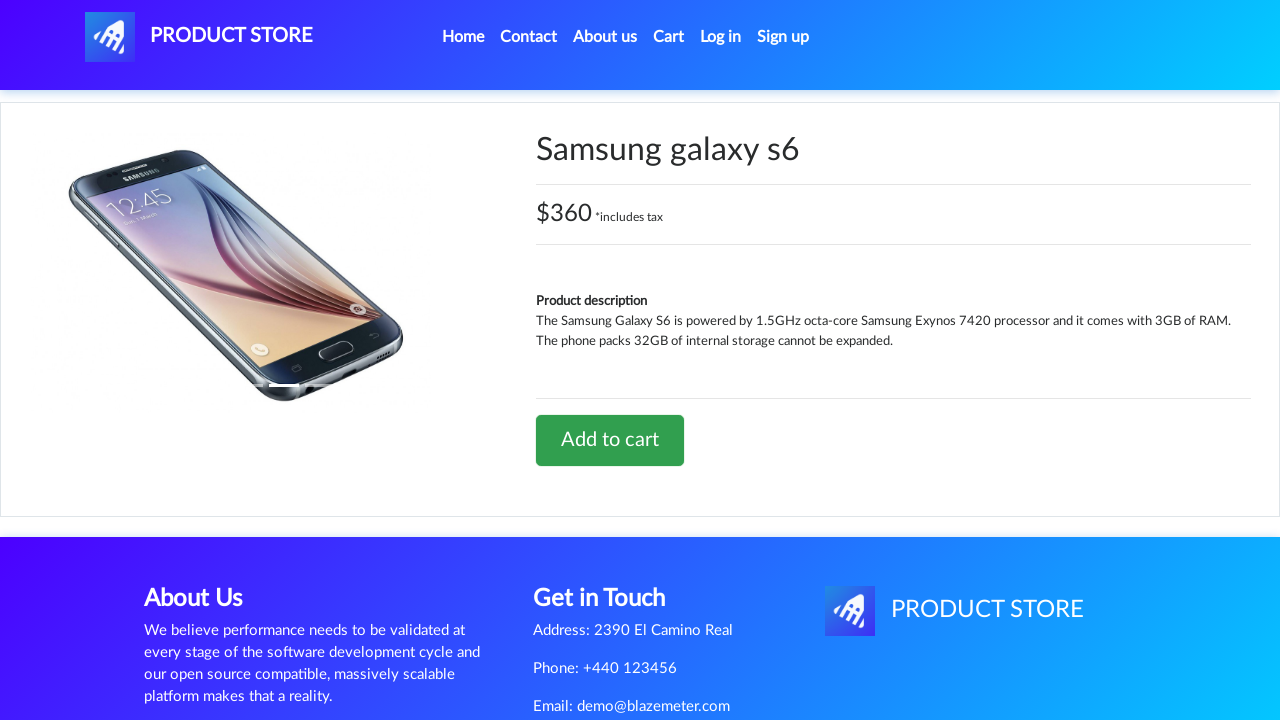

Waited for alert confirmation to be processed
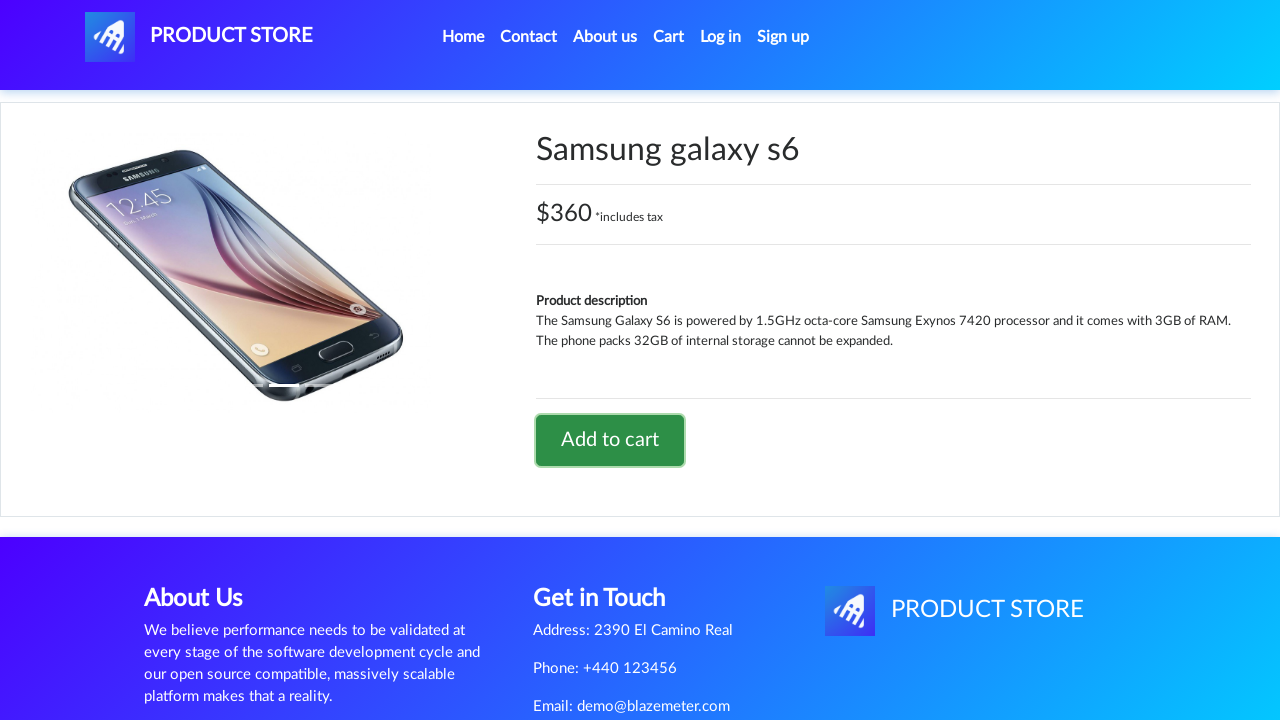

Clicked on cart icon to navigate to cart at (669, 37) on #cartur
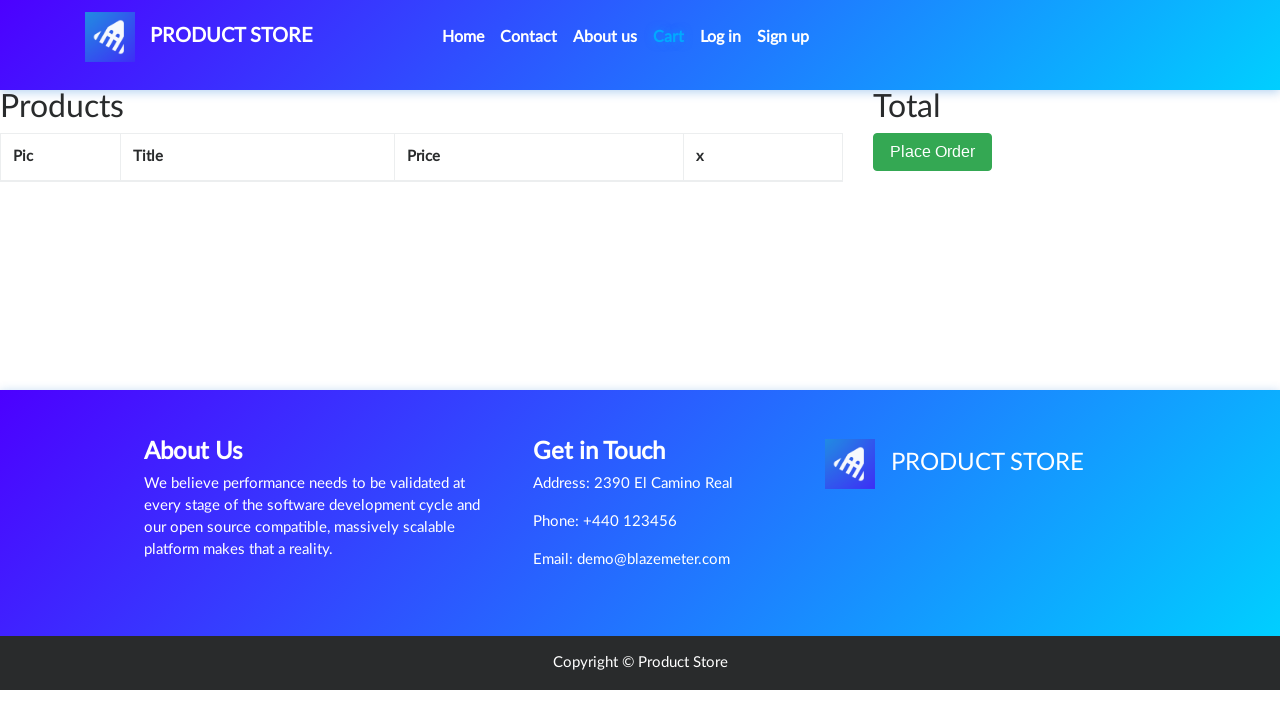

Waited for Place Order button to appear on cart page
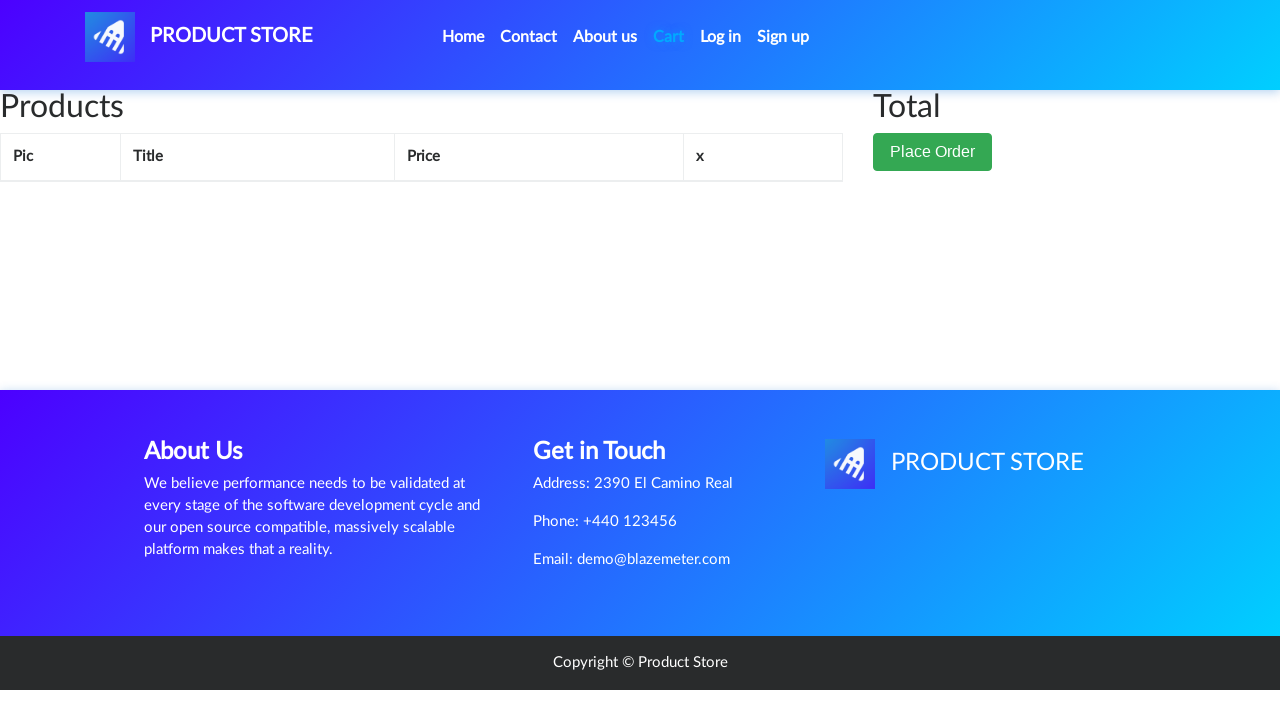

Clicked Place Order button at (933, 191) on button:has-text('Place Order')
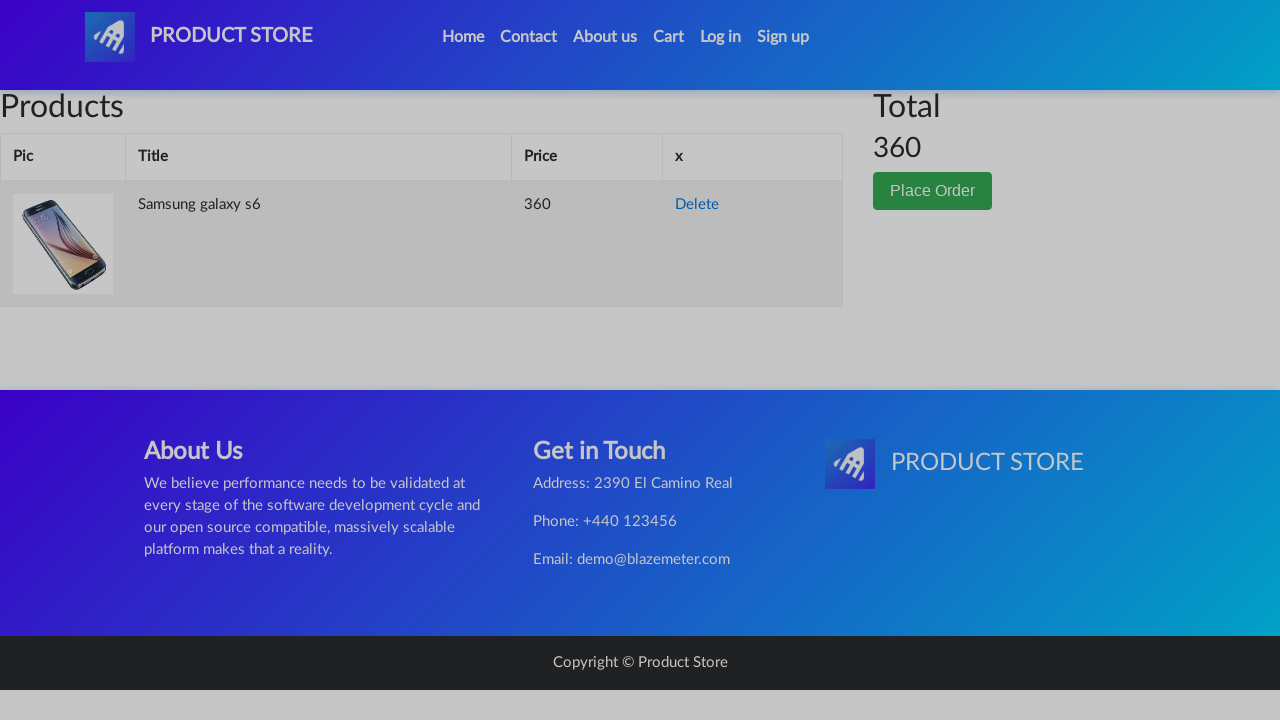

Waited for order form modal to appear
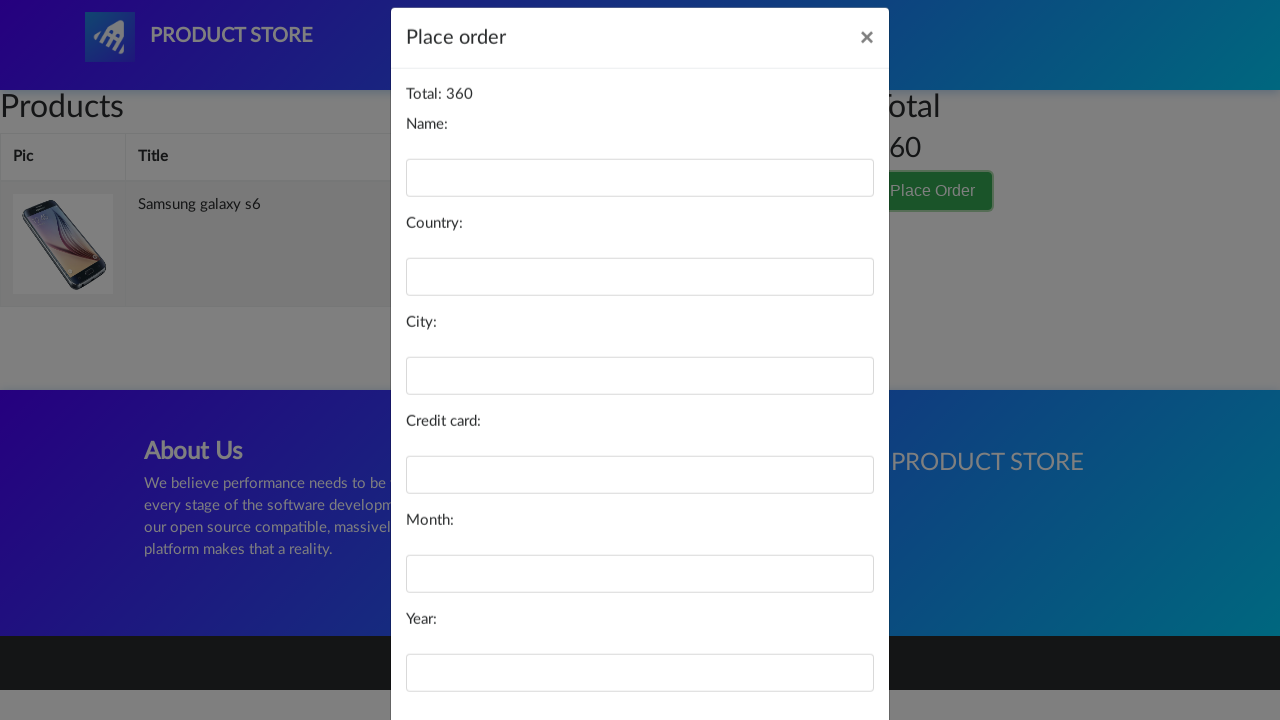

Filled name field with 'John Smith' on #name
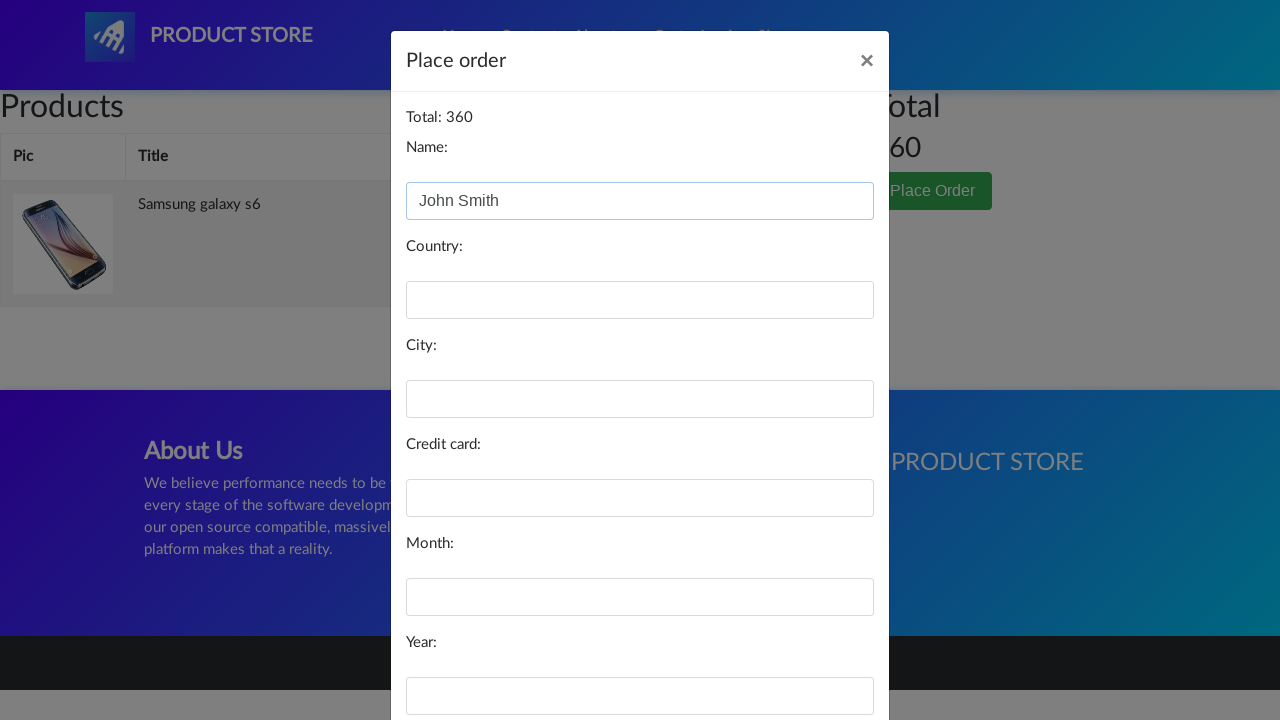

Filled country field with 'Egypt' on #country
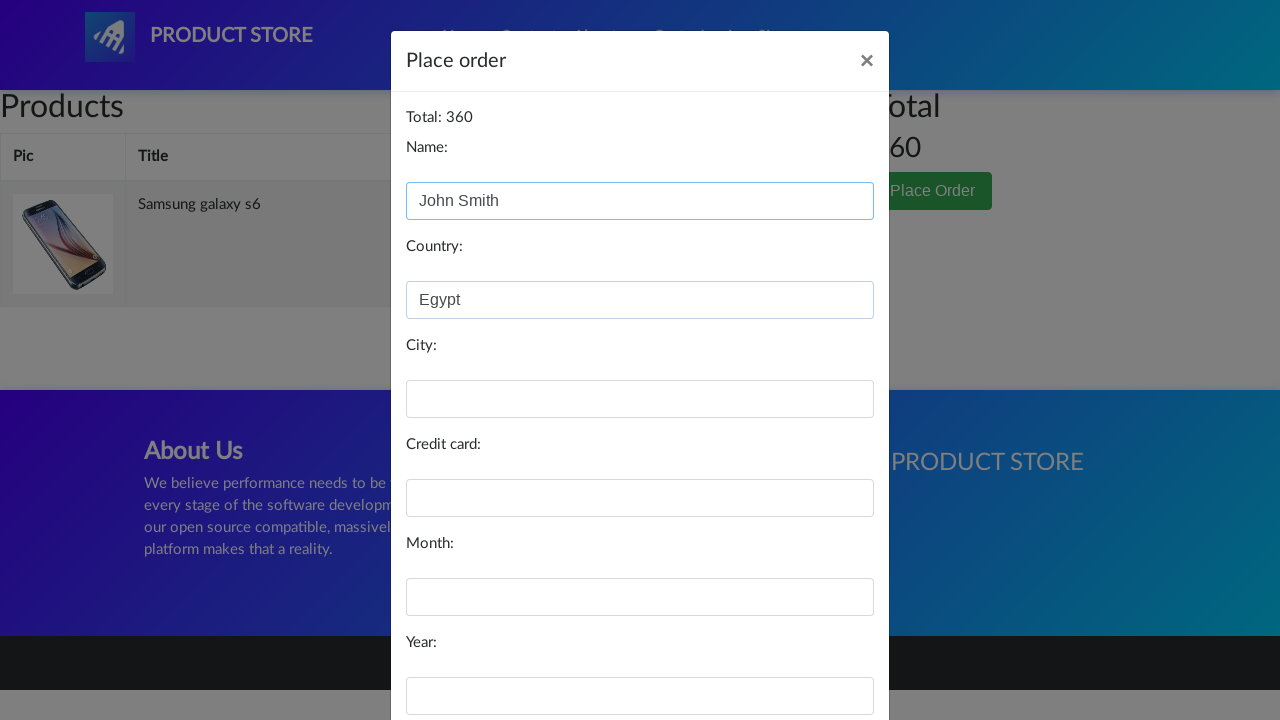

Filled city field with 'Cairo' on #city
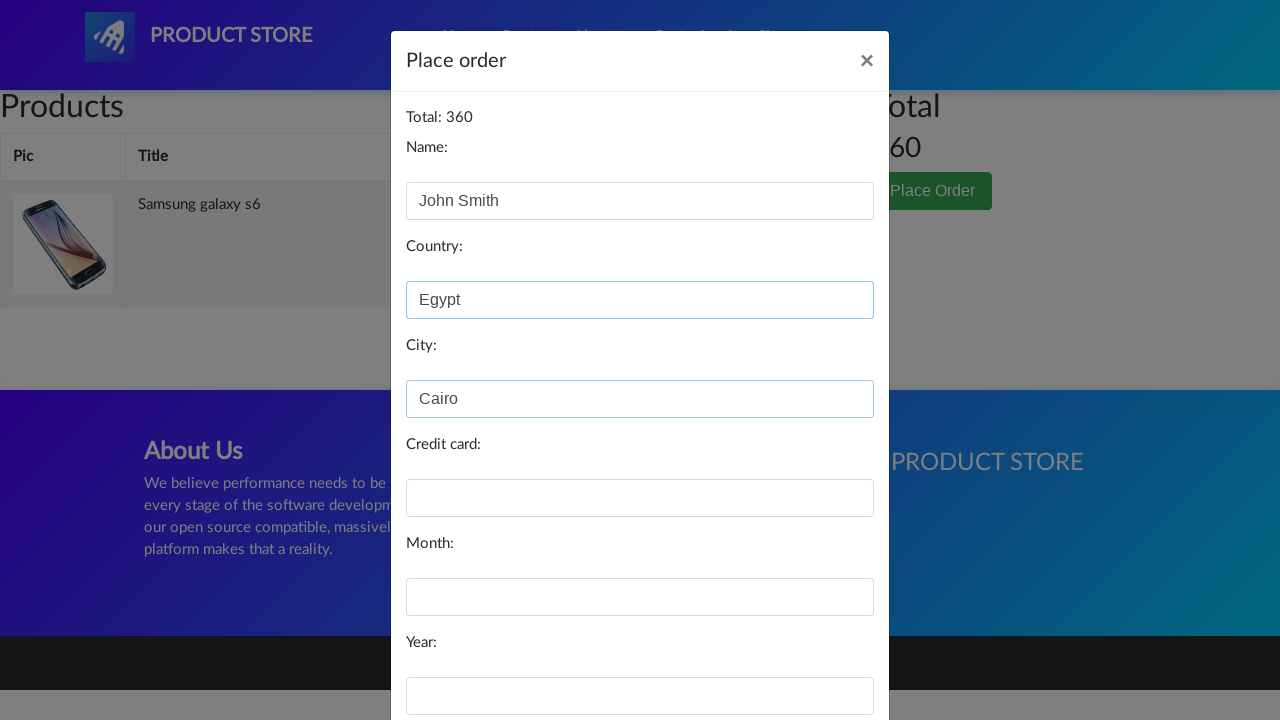

Filled card field with credit card number on #card
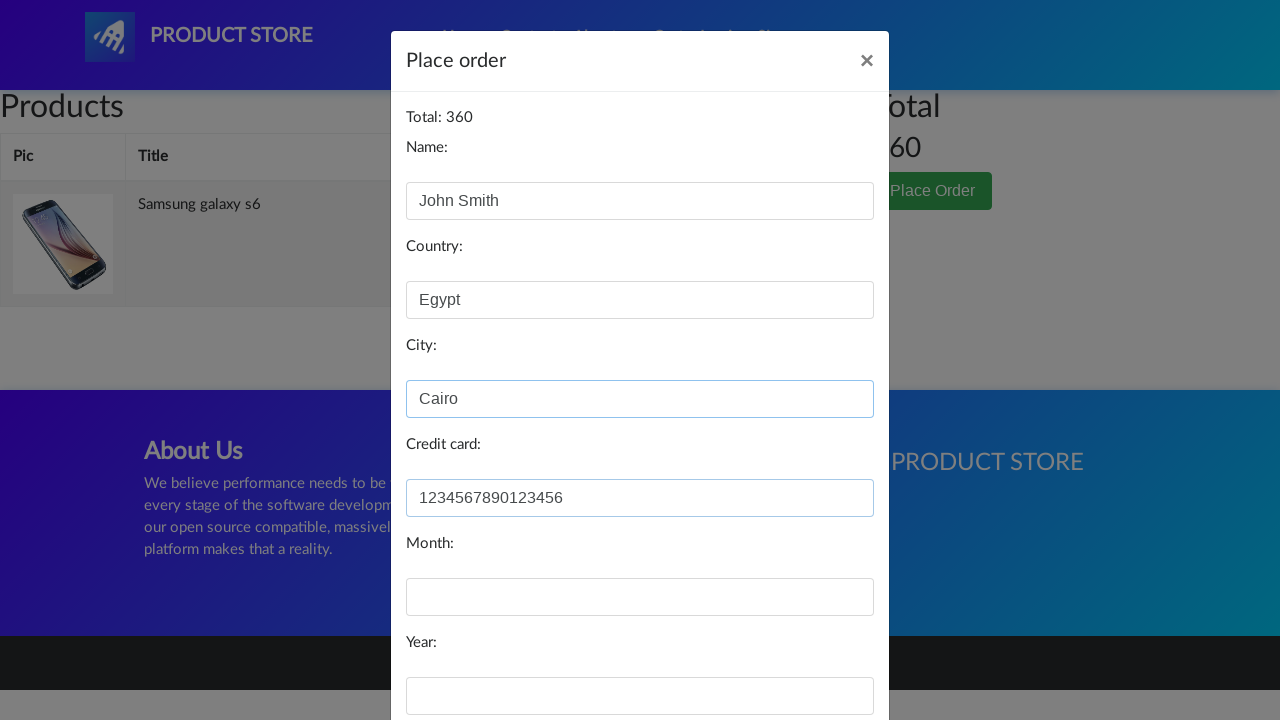

Filled month field with '03' on #month
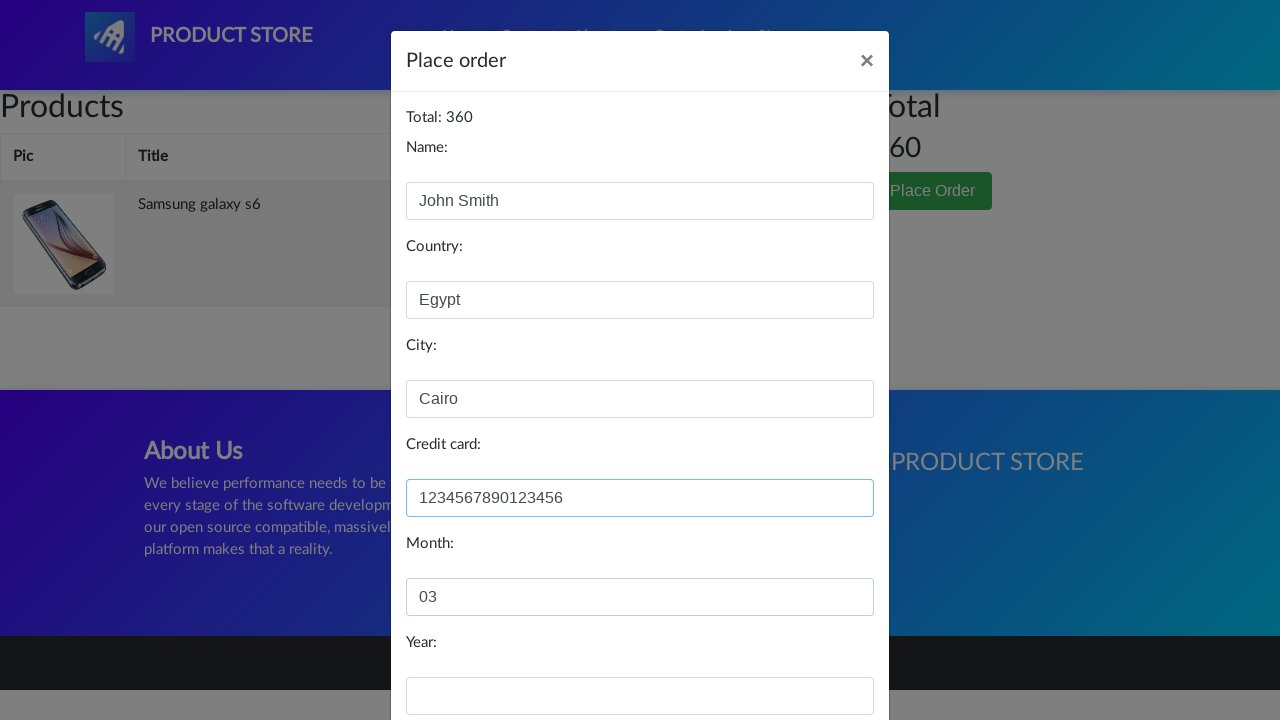

Filled year field with '2025' on #year
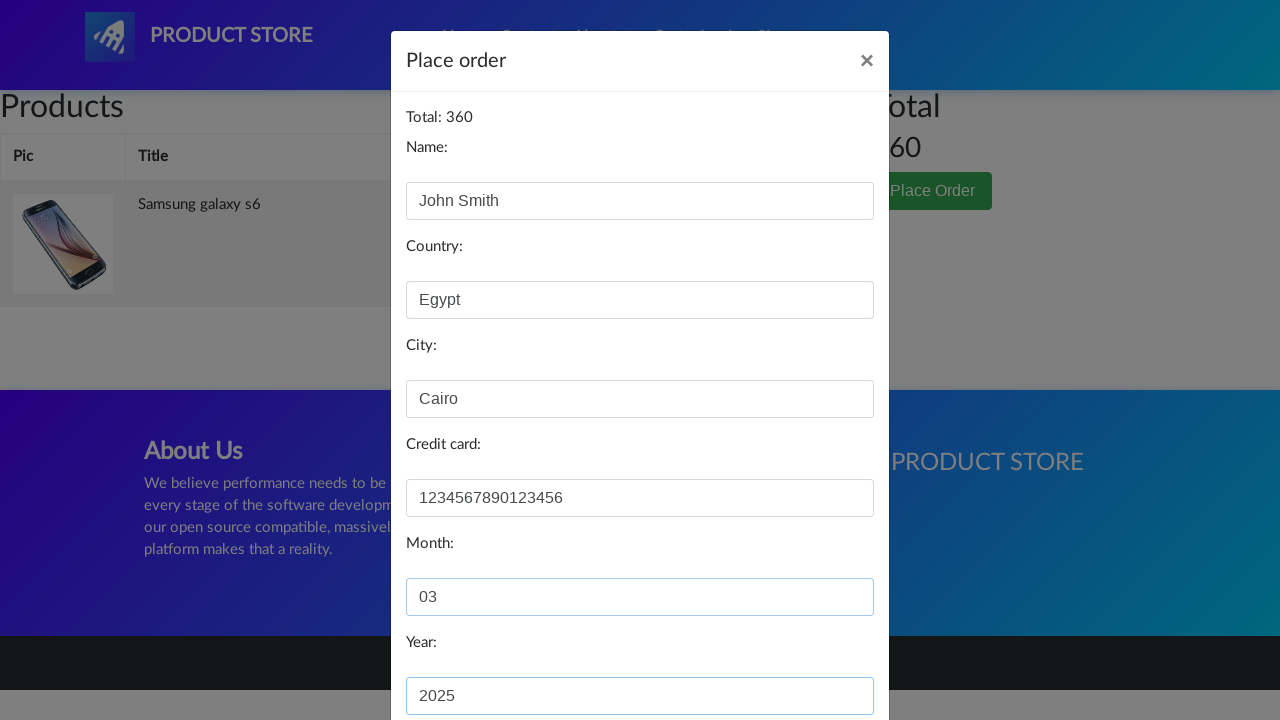

Clicked Purchase button to complete order at (823, 655) on button:has-text('Purchase')
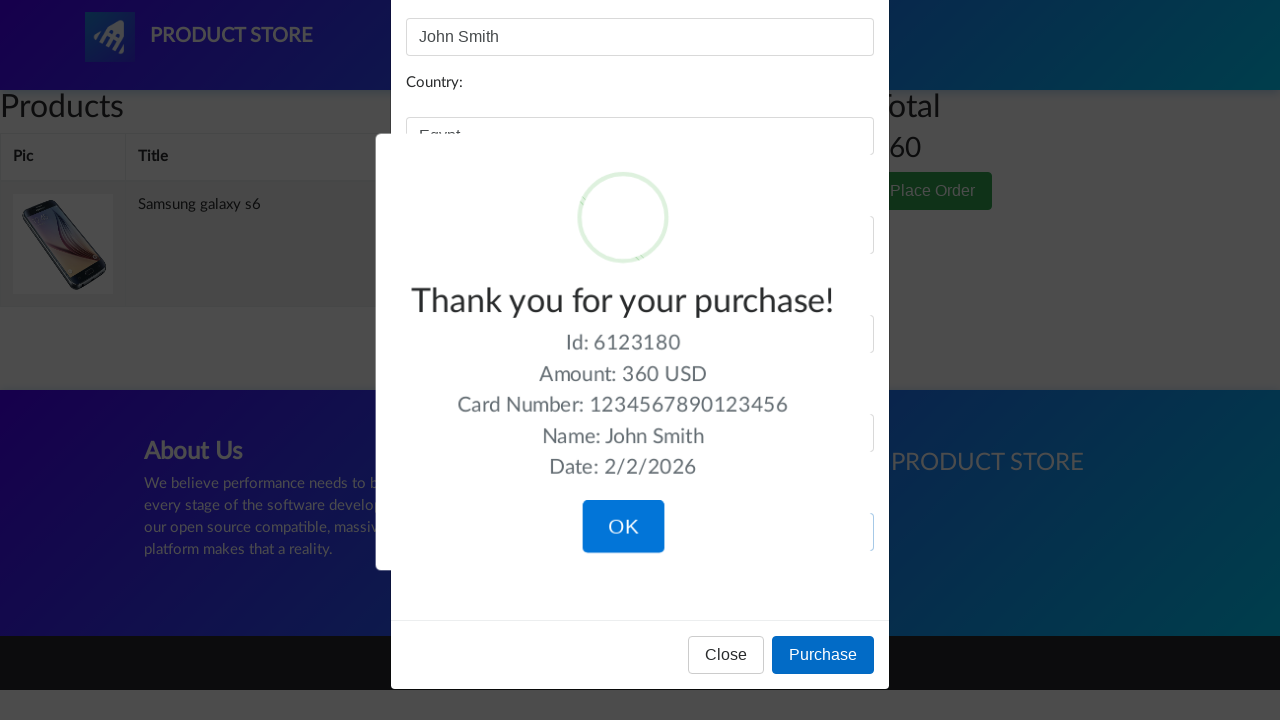

Waited for purchase confirmation message to appear
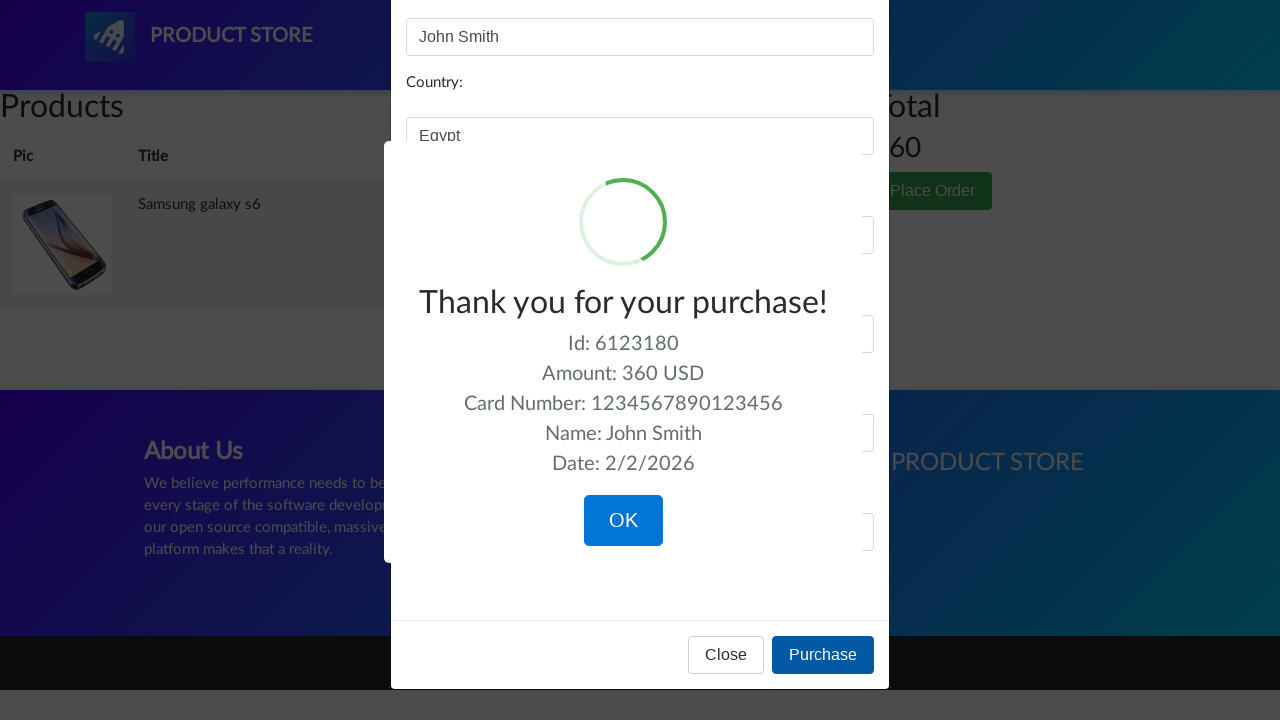

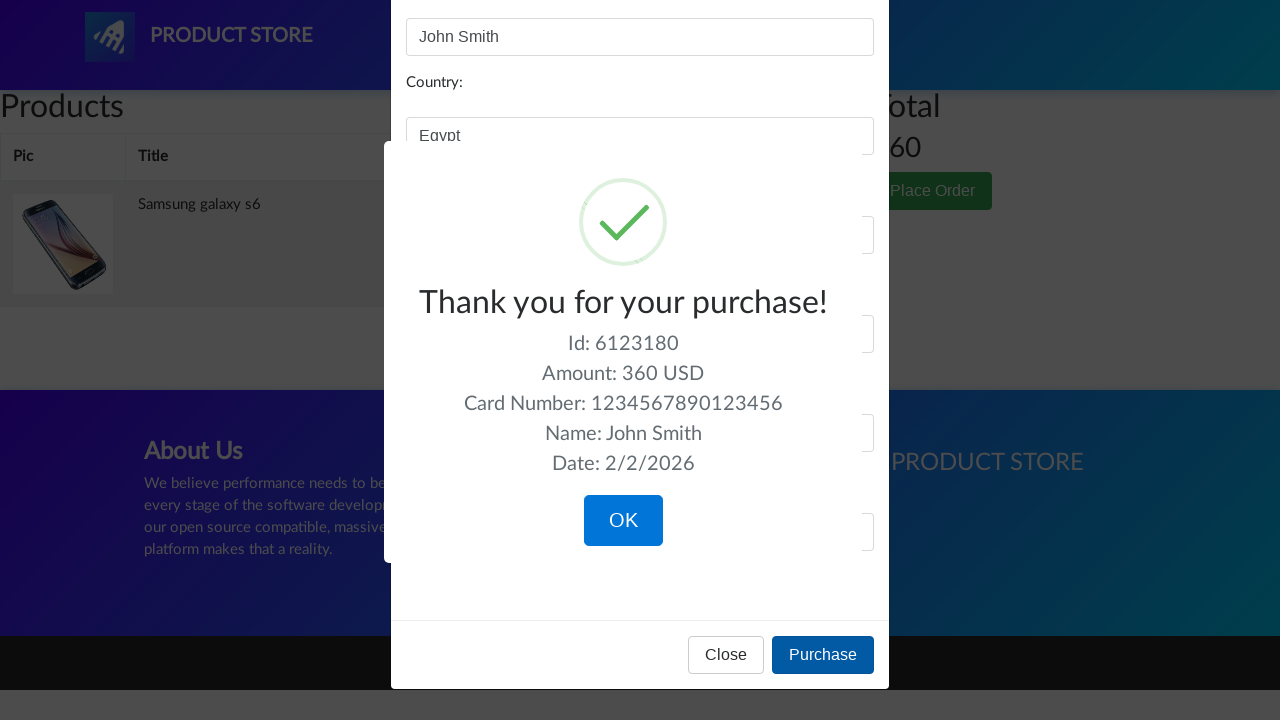